Tests USPS website navigation by hovering over Quick Tools menu, navigating to the Send tab, clicking on Calculate a Price, and entering a zip code in the price calculator form.

Starting URL: https://www.usps.com

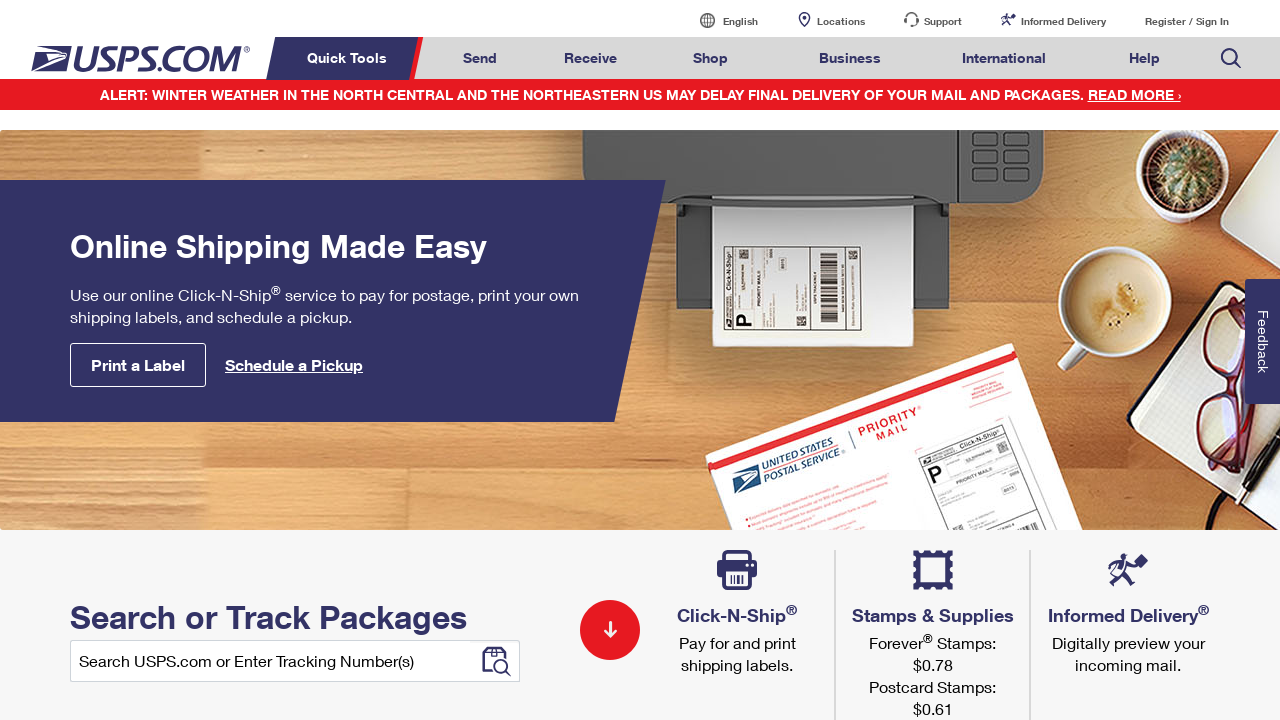

Hovered over Quick Tools menu at (350, 58) on xpath=//*[text()='Quick Tools']
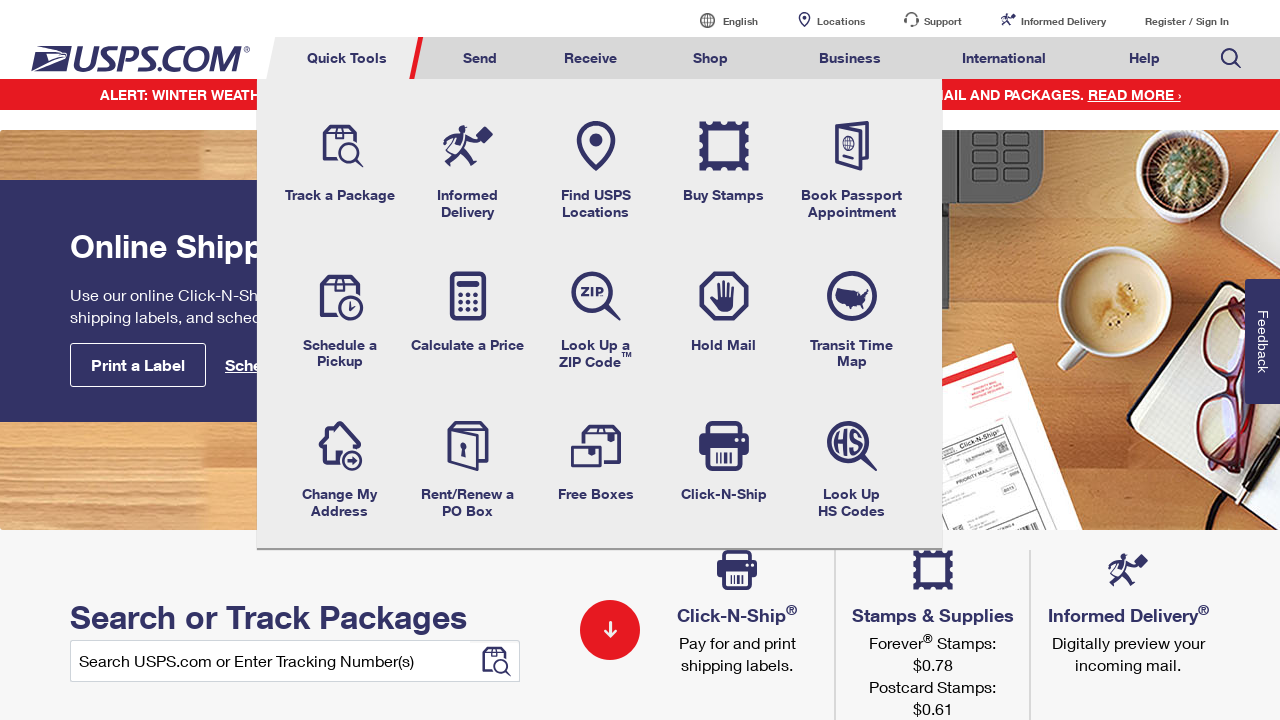

Hovered over Send tab at (480, 58) on xpath=//*[@id='mail-ship-width']
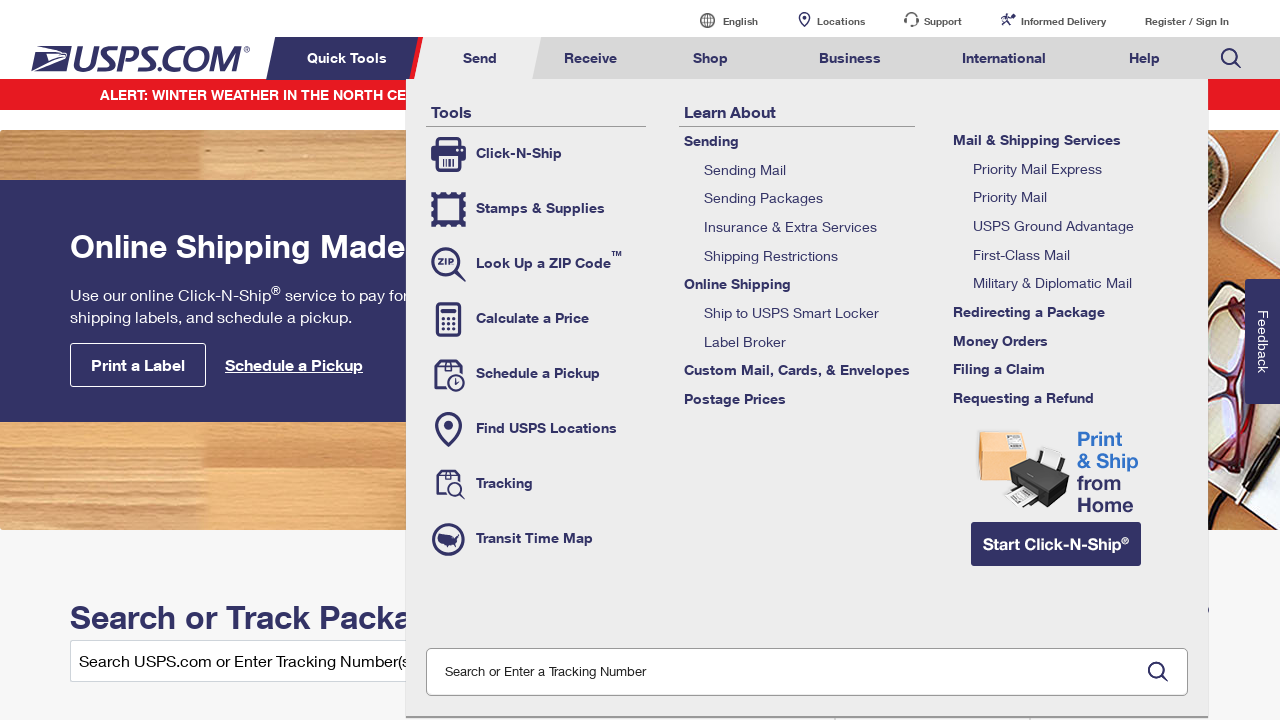

Clicked on Calculate a Price option at (536, 319) on xpath=//*[@class='tool-calc']
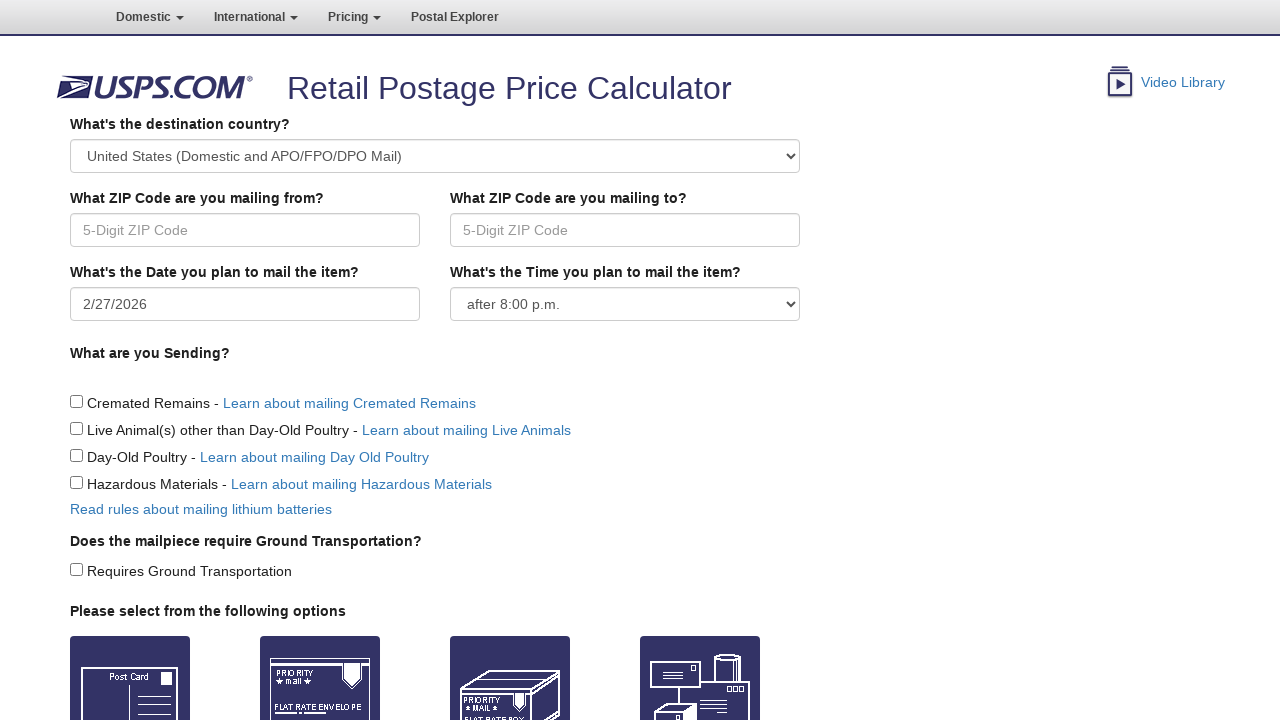

Price calculator page loaded and header element found
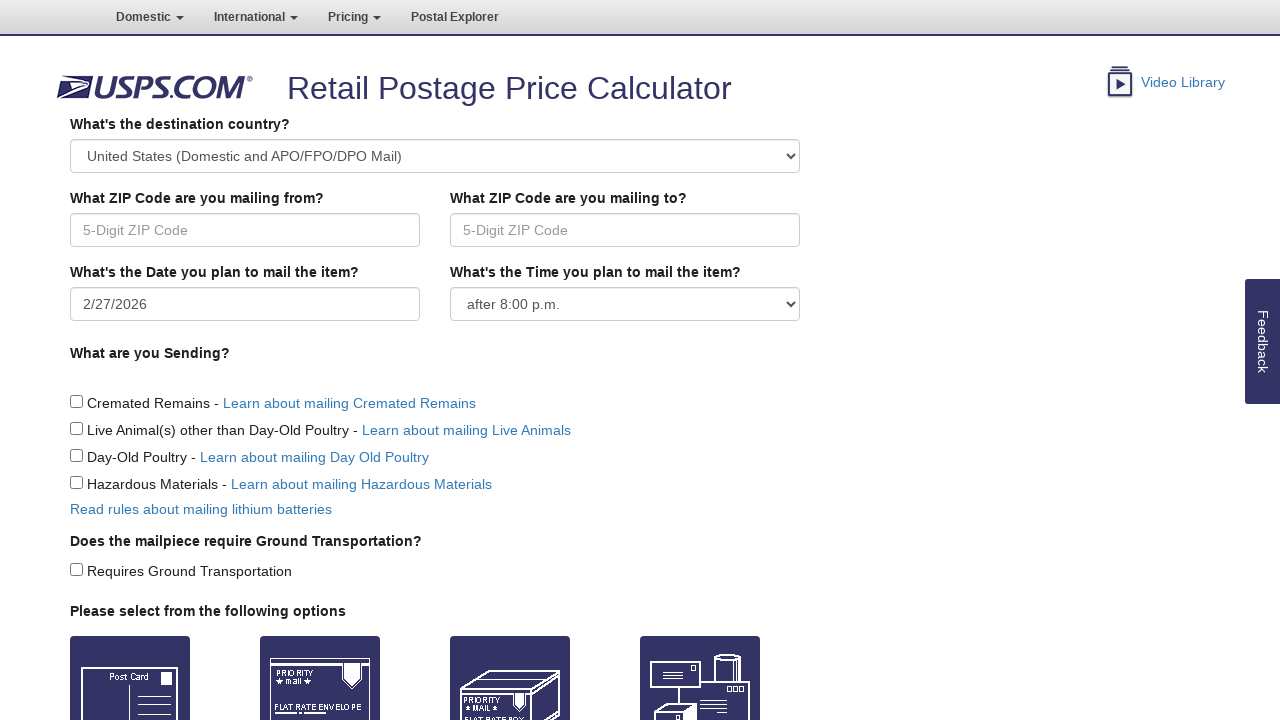

Retrieved header text: 
			
		
			Retail Postage Price Calculator
			Retail Calculator
		
        
            
                
            
			Video Library
        

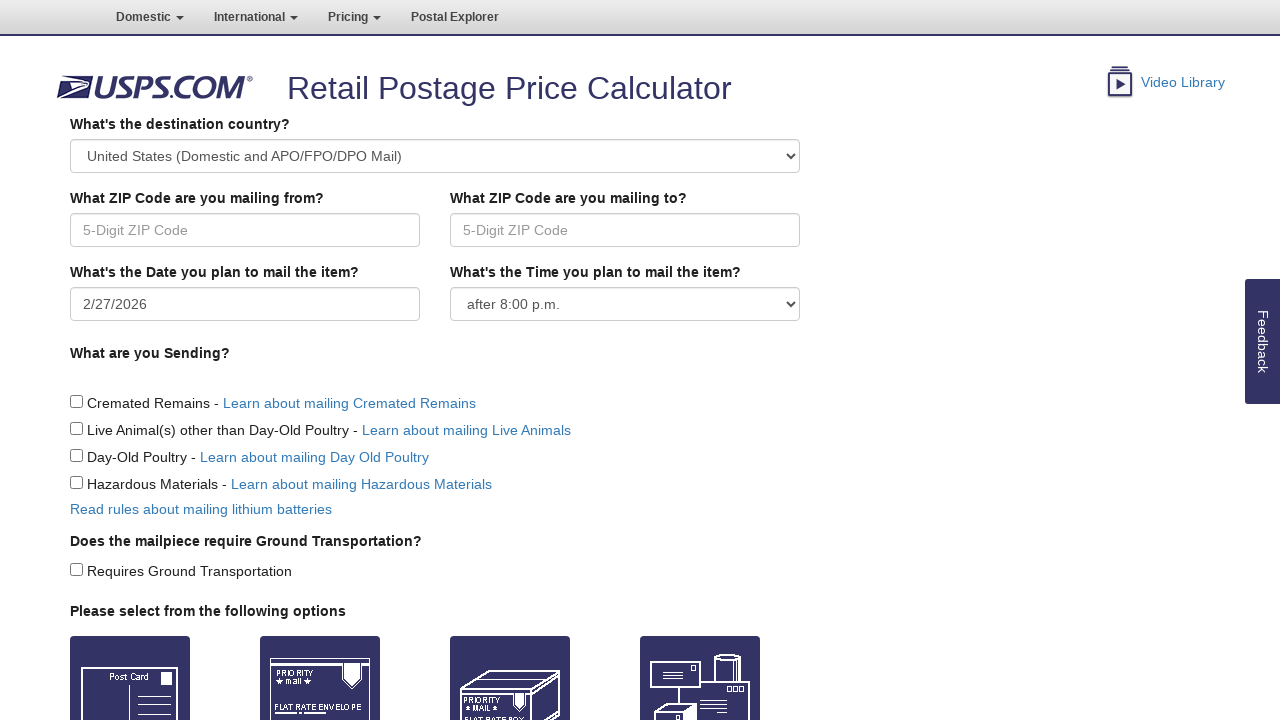

Entered zip code 11218 in Origin field on //*[@id='Origin']
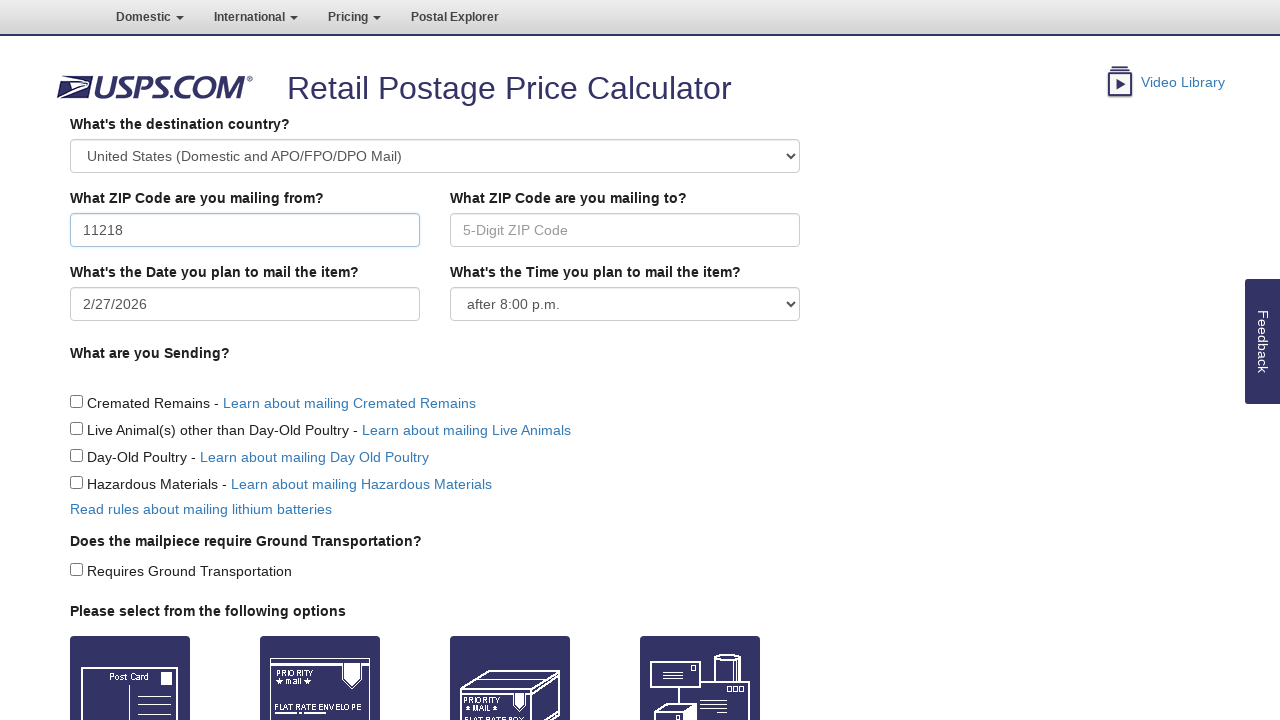

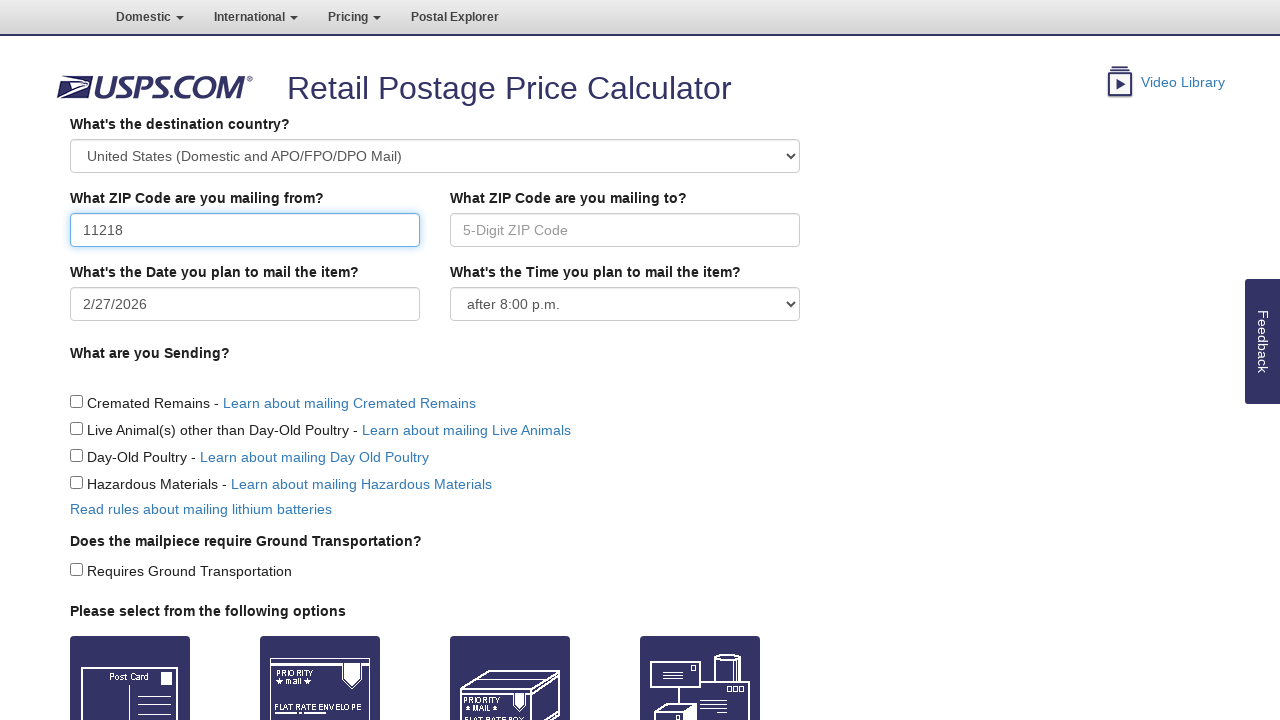